Tests an e-commerce workflow by searching for broccoli, adding it to cart, and completing the checkout process

Starting URL: https://rahulshettyacademy.com/seleniumPractise/#/

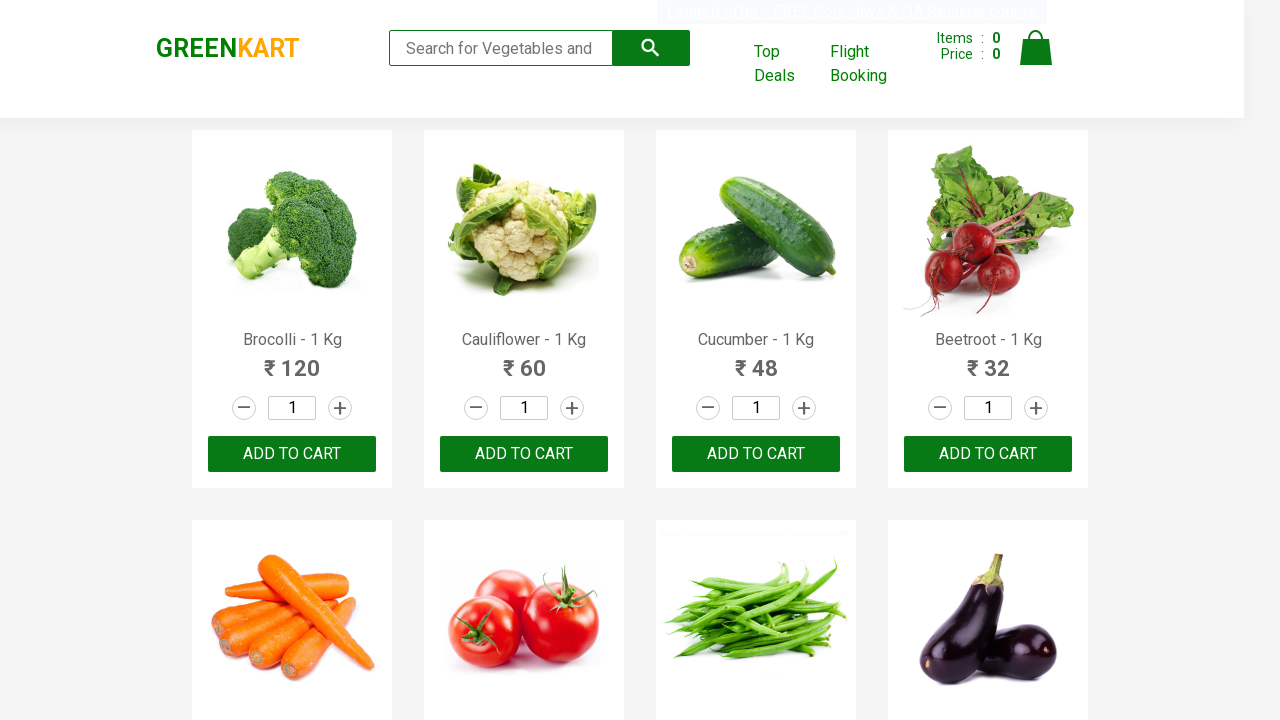

Filled search field with 'b' to find broccoli on input.search-keyword
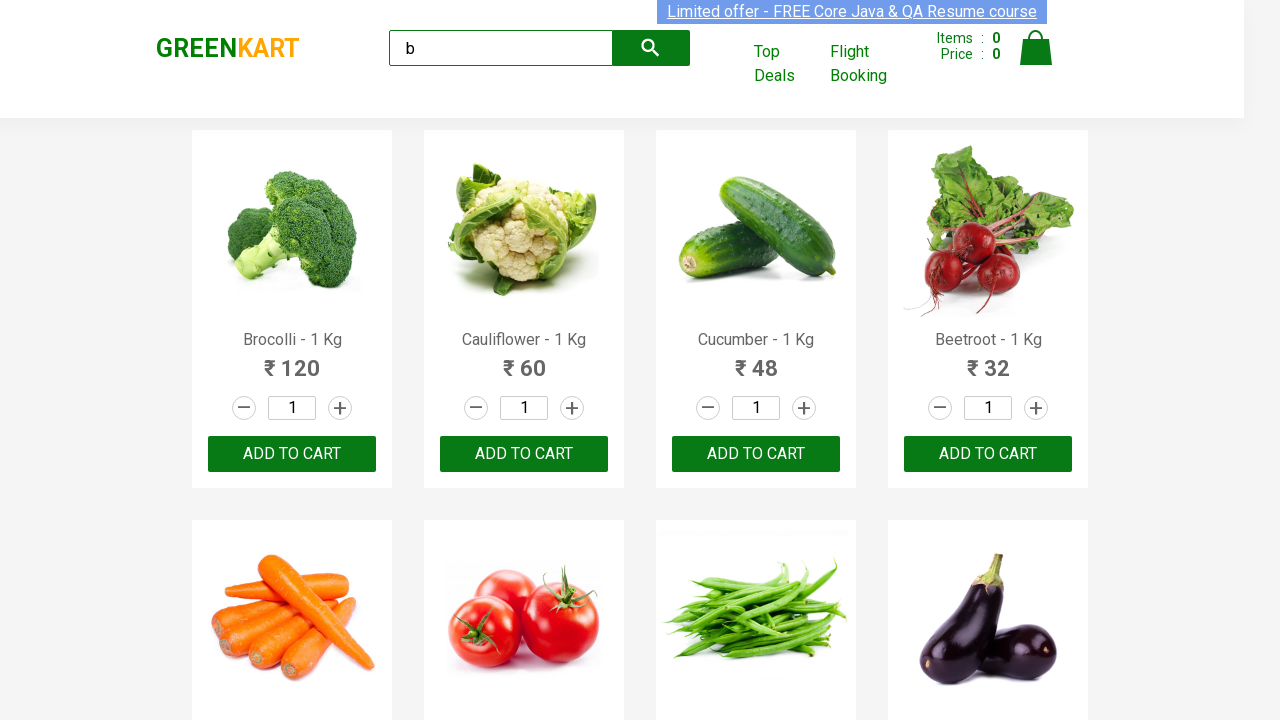

Waited 2 seconds for search results to load
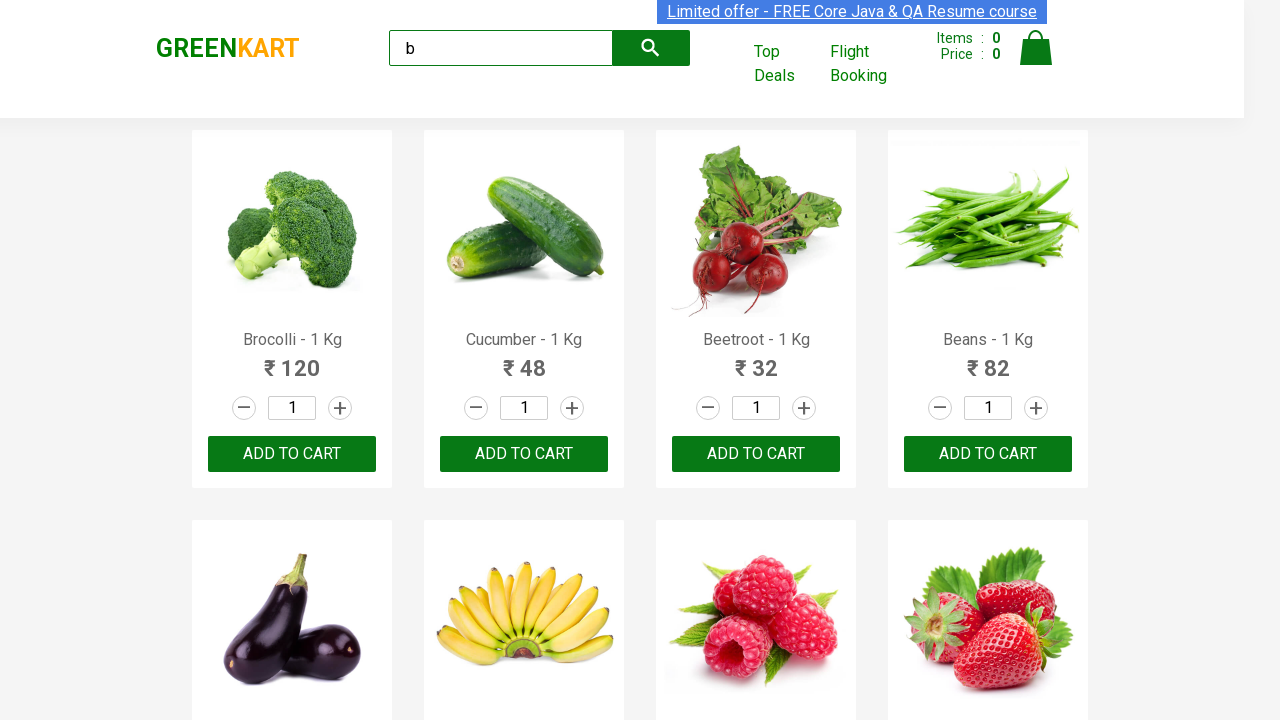

Located all product elements on page
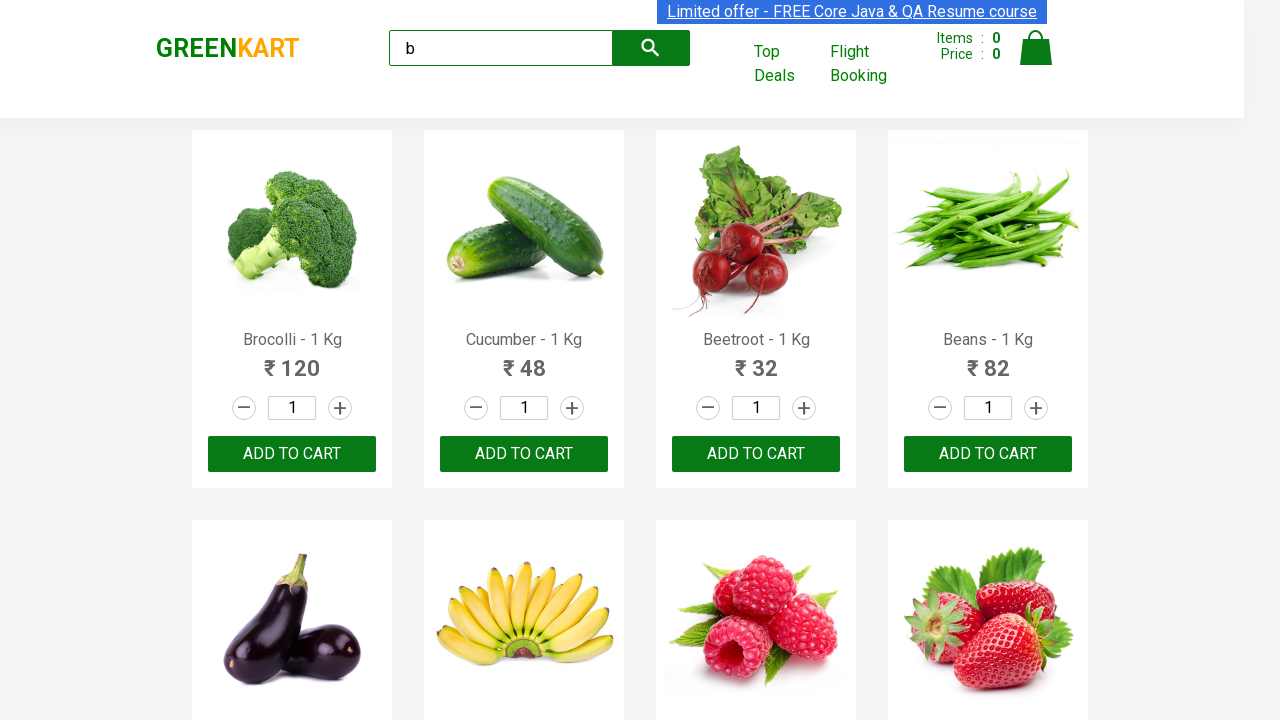

Retrieved product name: Brocolli - 1 Kg
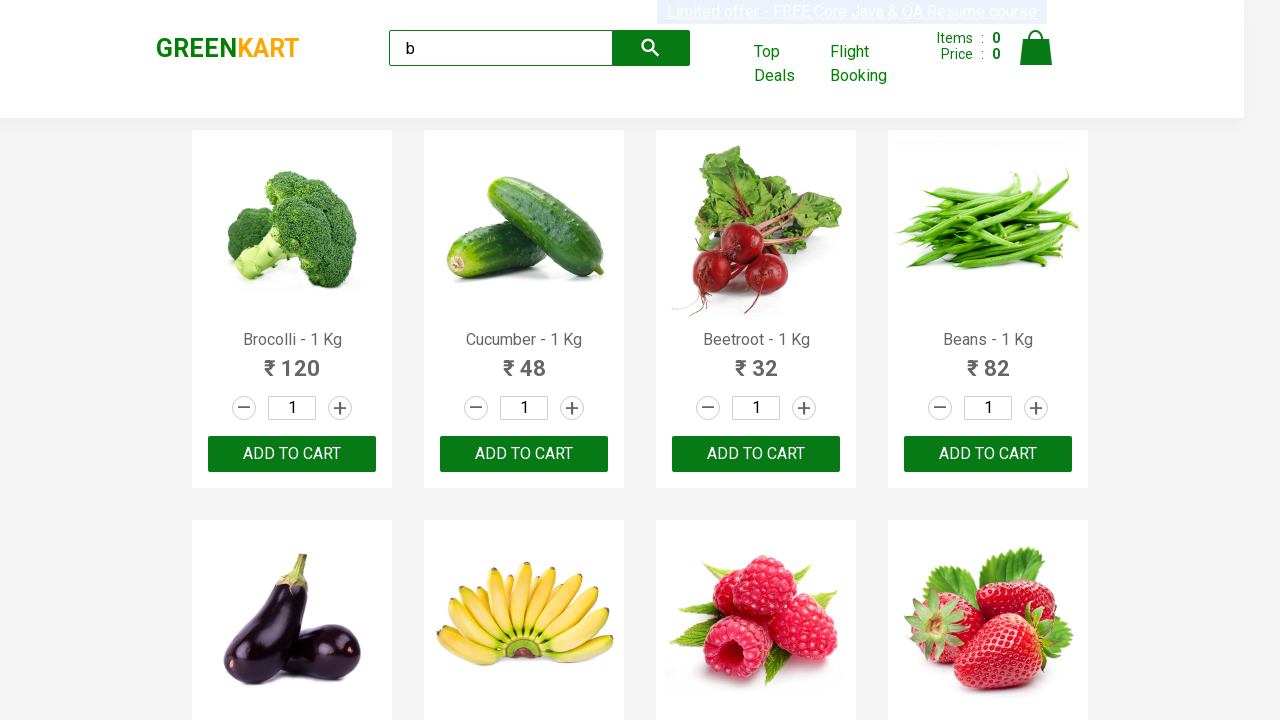

Found broccoli product and clicked 'Add to Cart' button at (292, 454) on .products .product >> nth=0 >> .product-action button
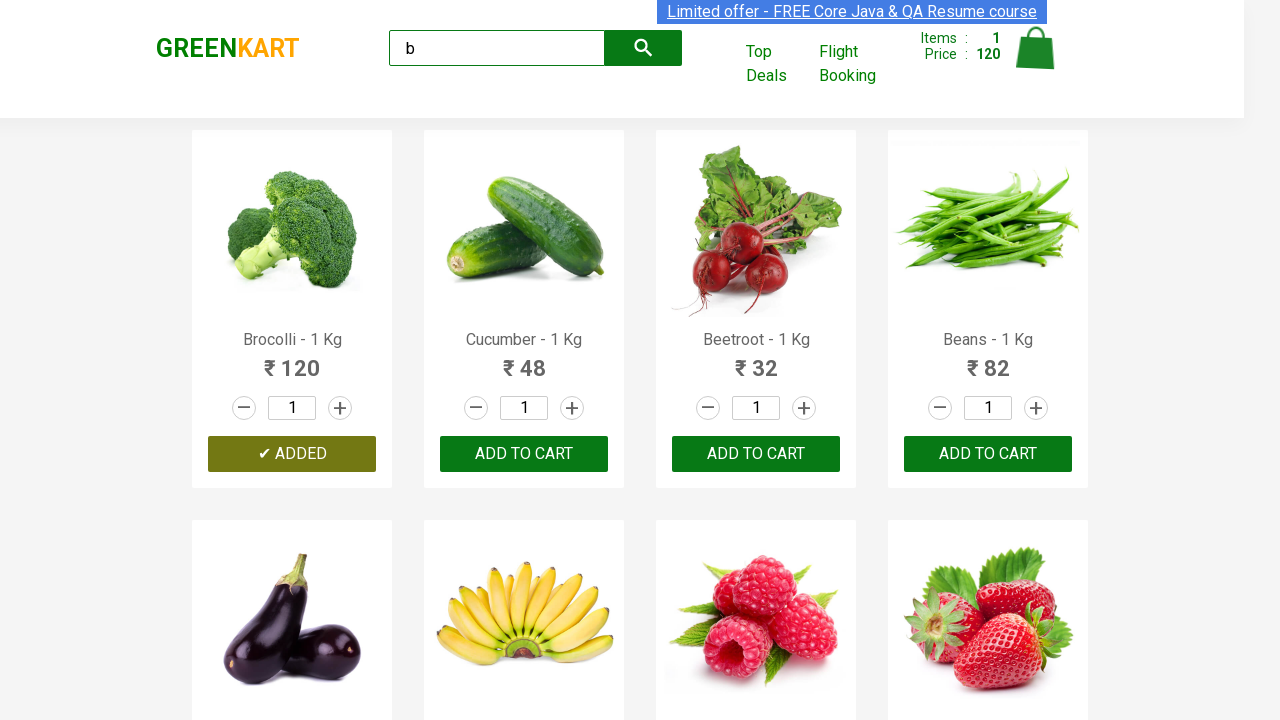

Clicked cart icon to view cart at (1036, 59) on a.cart-icon
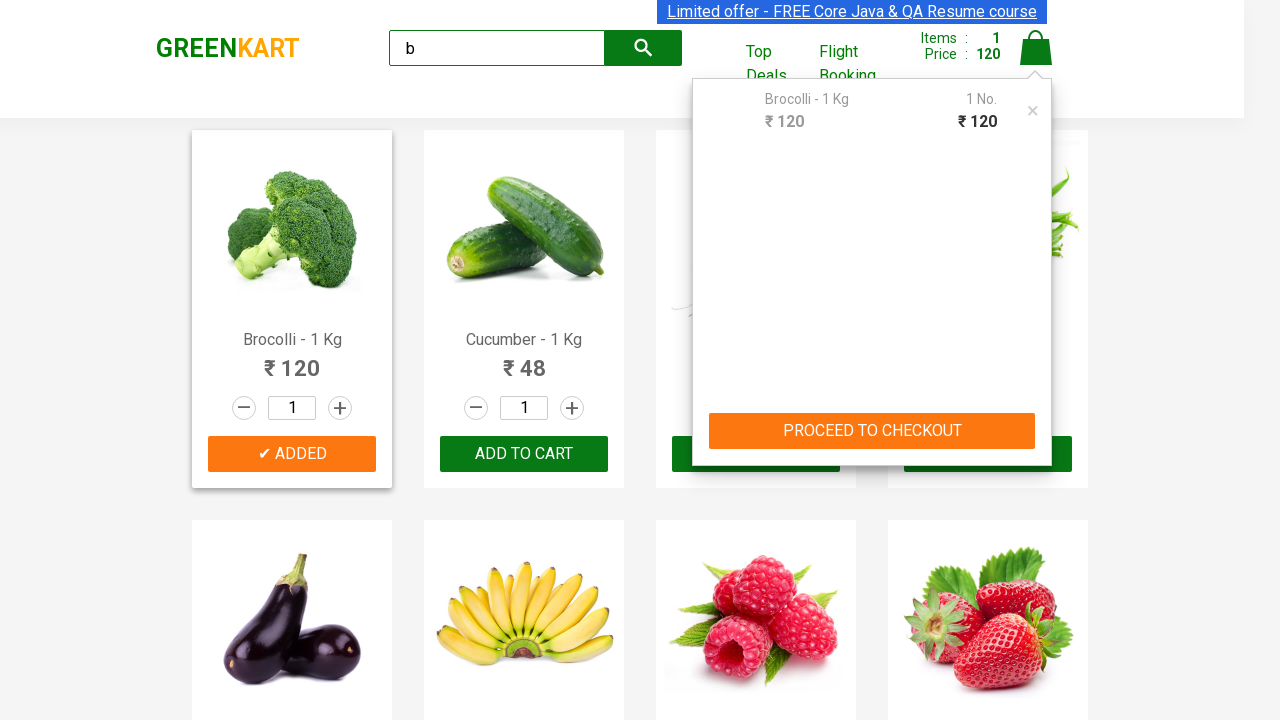

Clicked 'PROCEED TO CHECKOUT' button at (872, 431) on text=PROCEED TO CHECKOUT
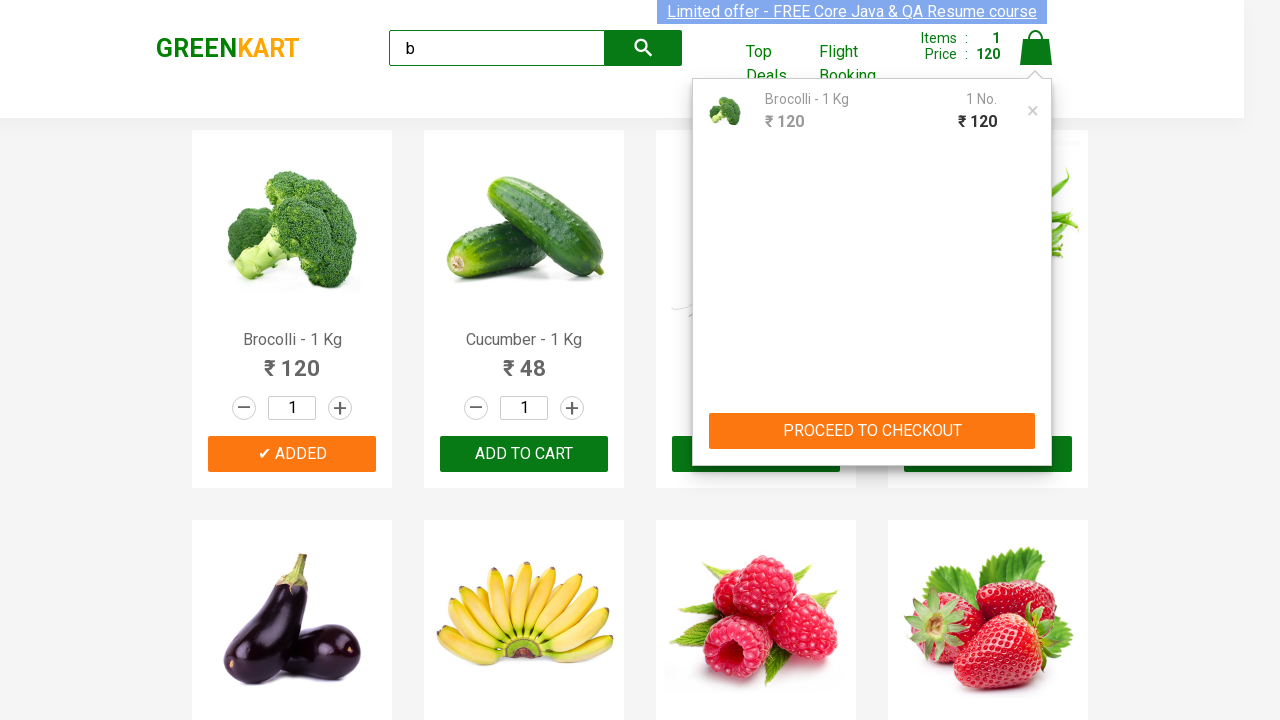

Waited 5 seconds for checkout page to load
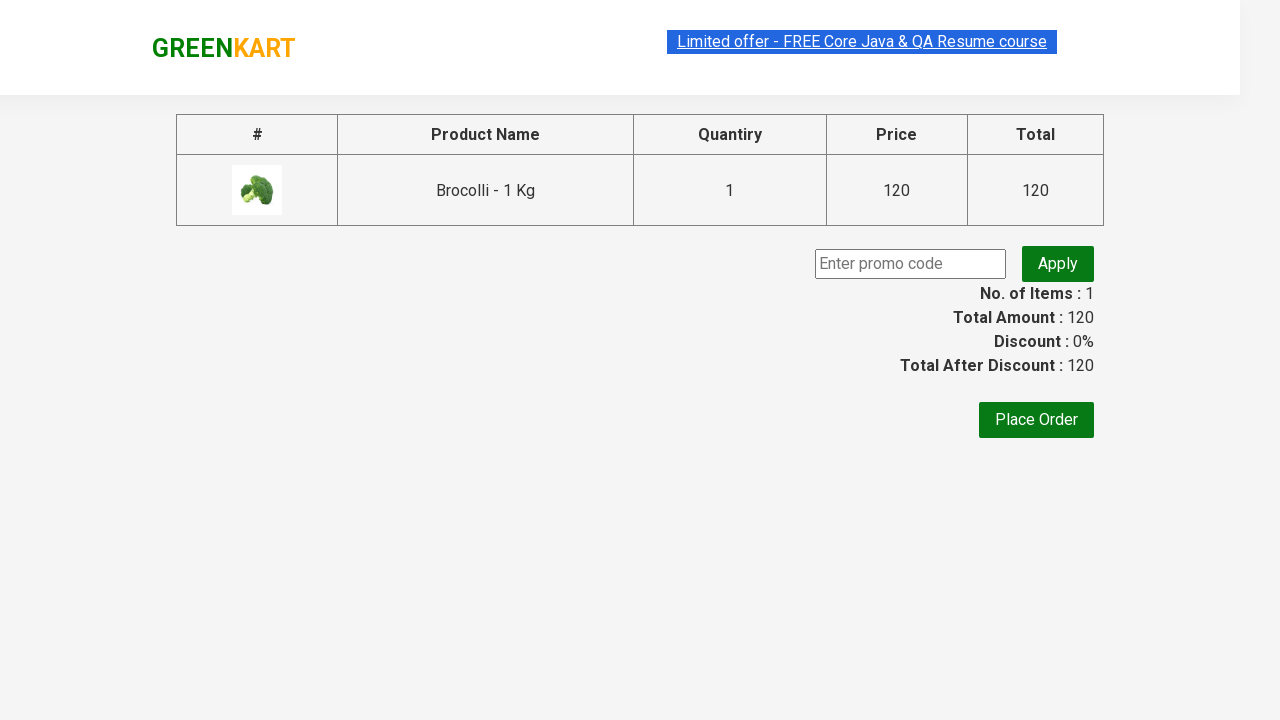

Clicked 'Place Order' button at (1036, 420) on text=Place Order
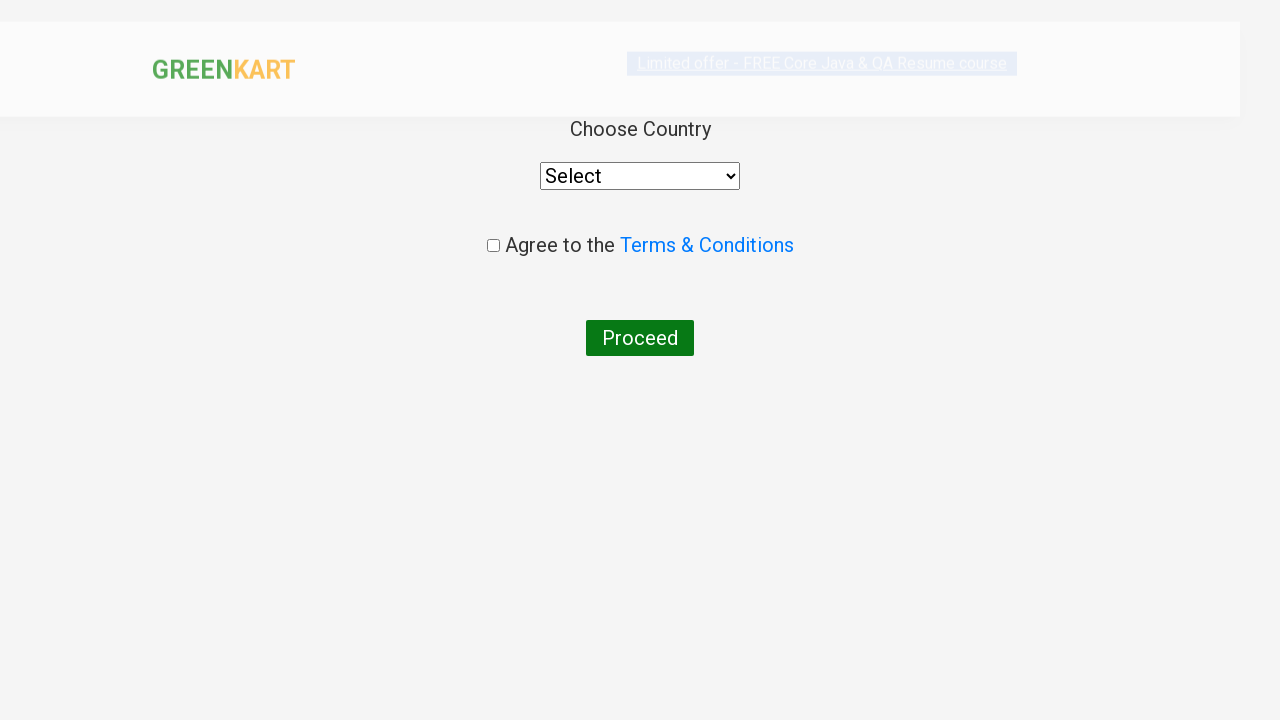

Selected 'United States' from country dropdown on select
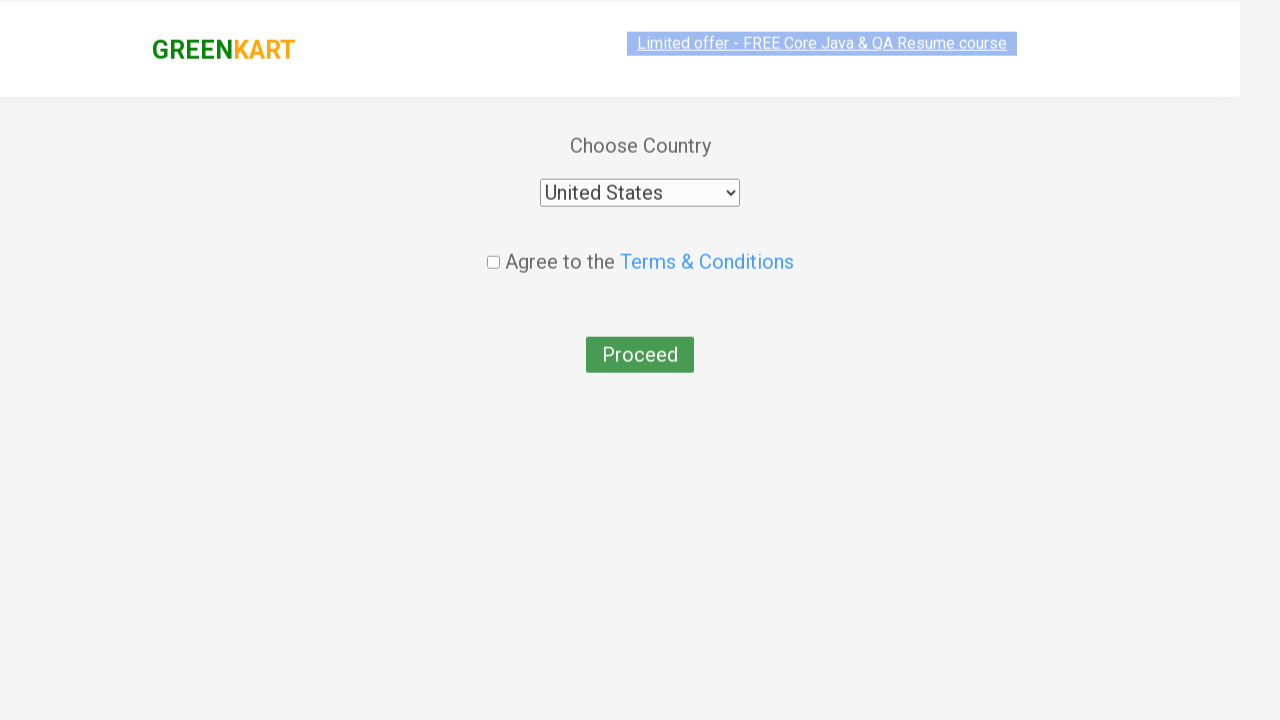

Checked agreement checkbox to accept terms and conditions at (493, 246) on .chkAgree
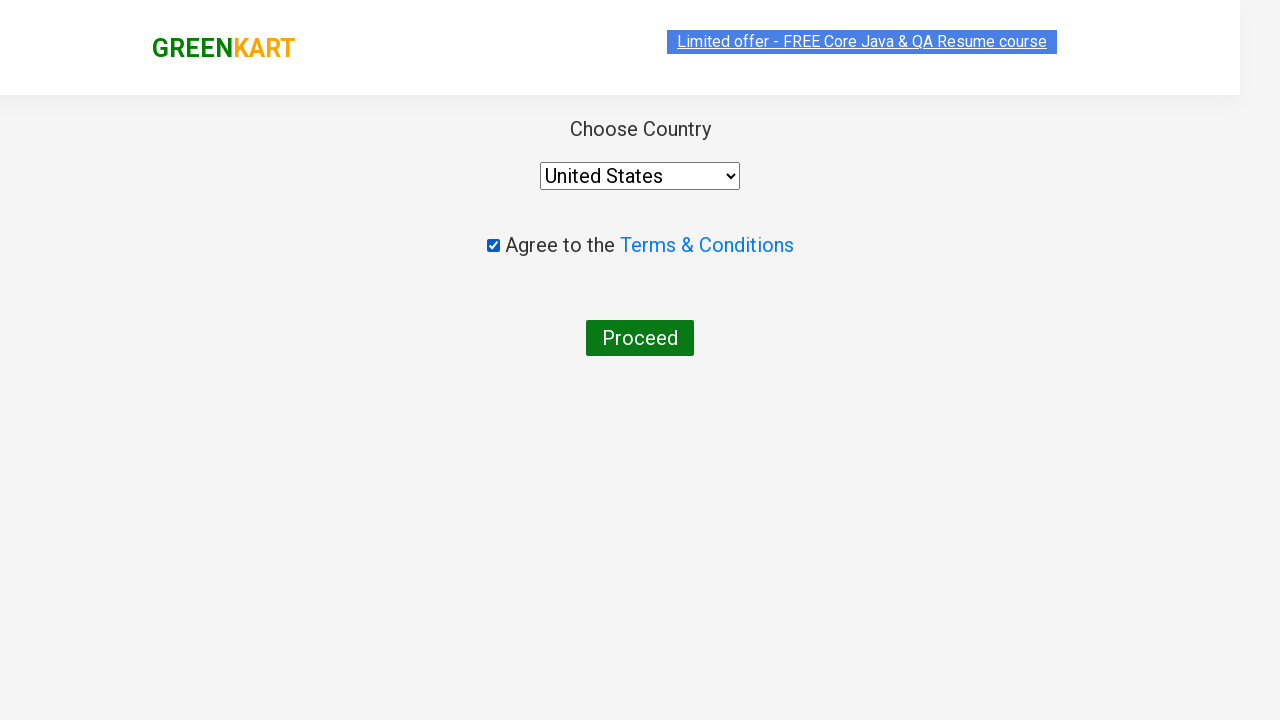

Clicked 'Proceed' button to complete order at (640, 338) on text=Proceed
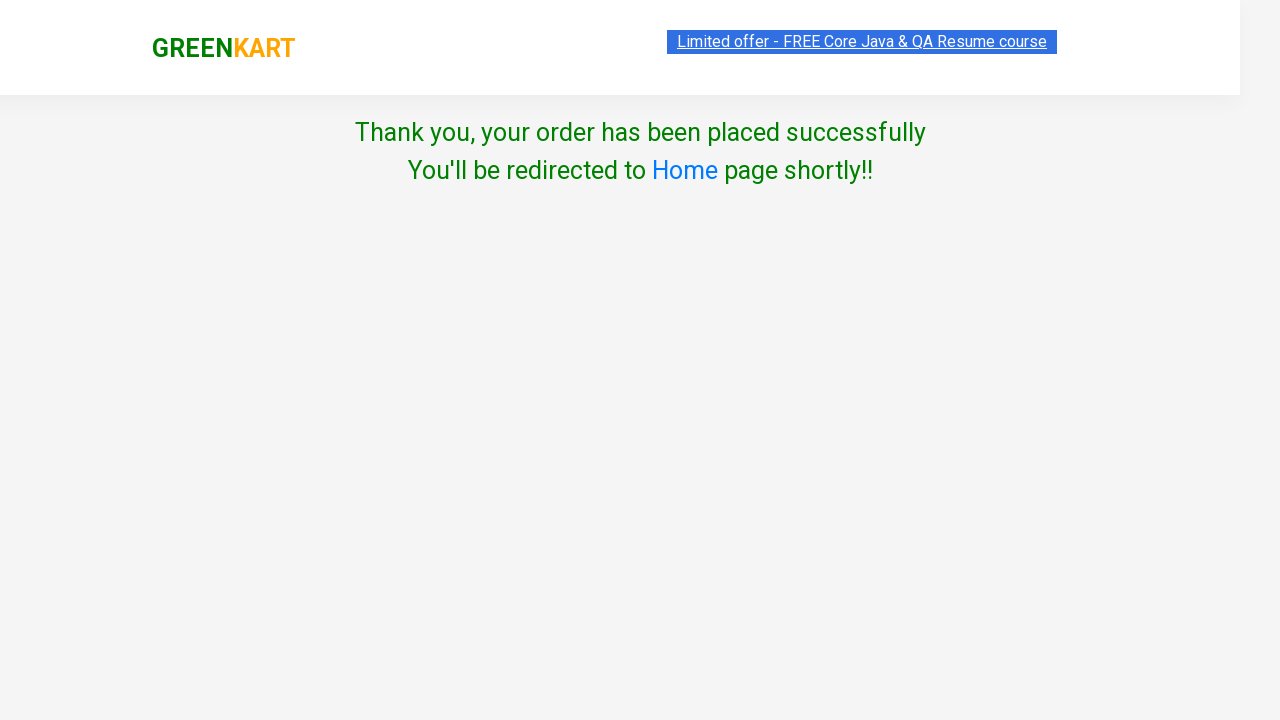

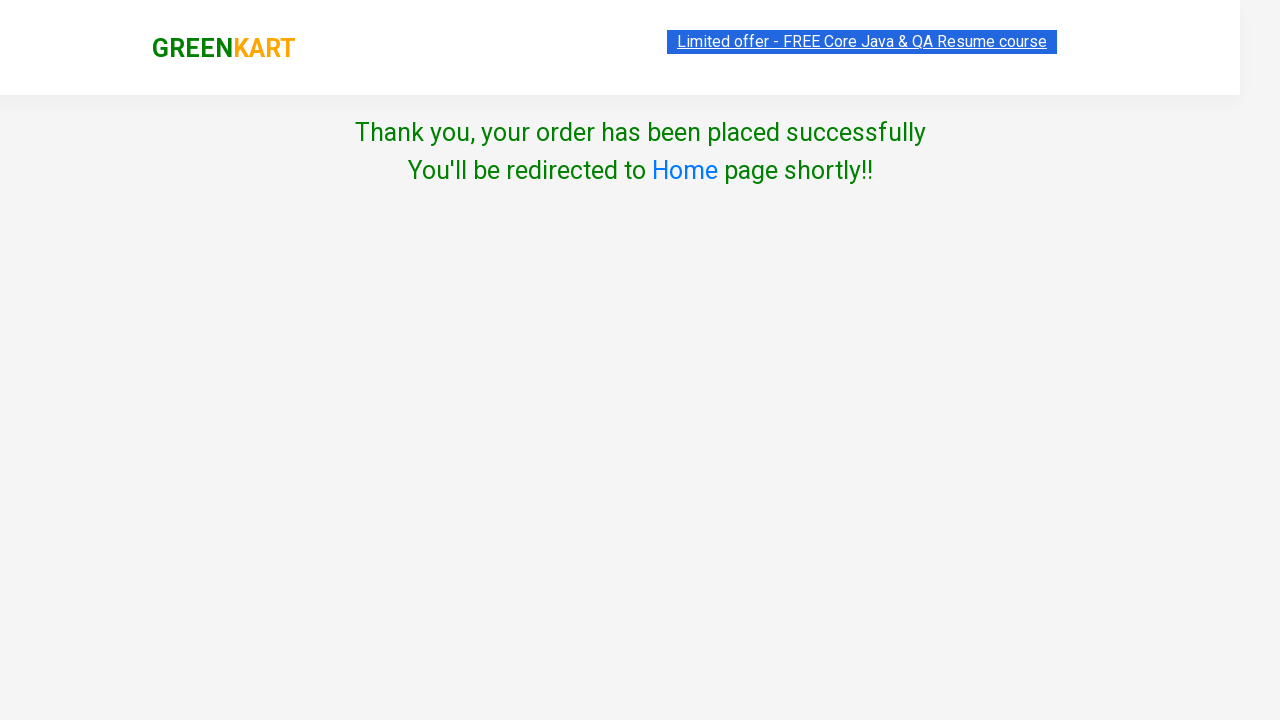